Tests simple JavaScript alert by clicking a button to trigger the alert, verifying the alert text, and accepting it

Starting URL: https://training-support.net/webelements/alerts

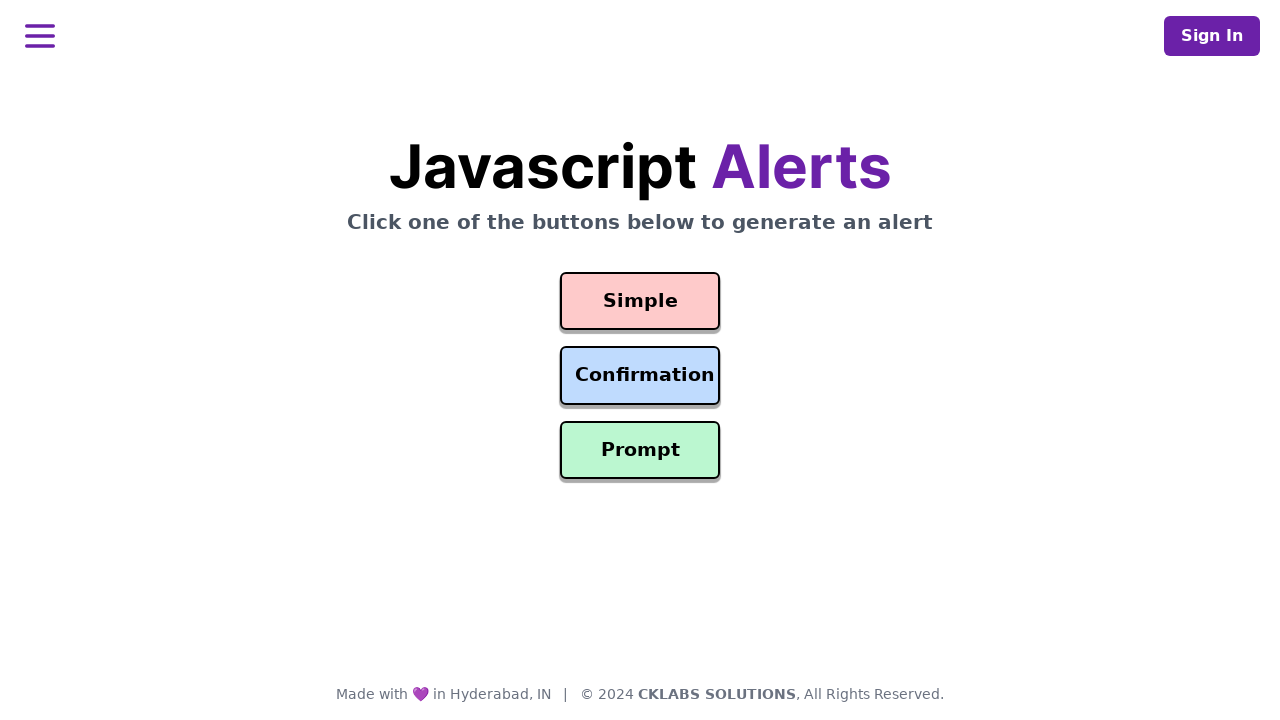

Clicked the button to trigger the simple alert at (640, 301) on #simple
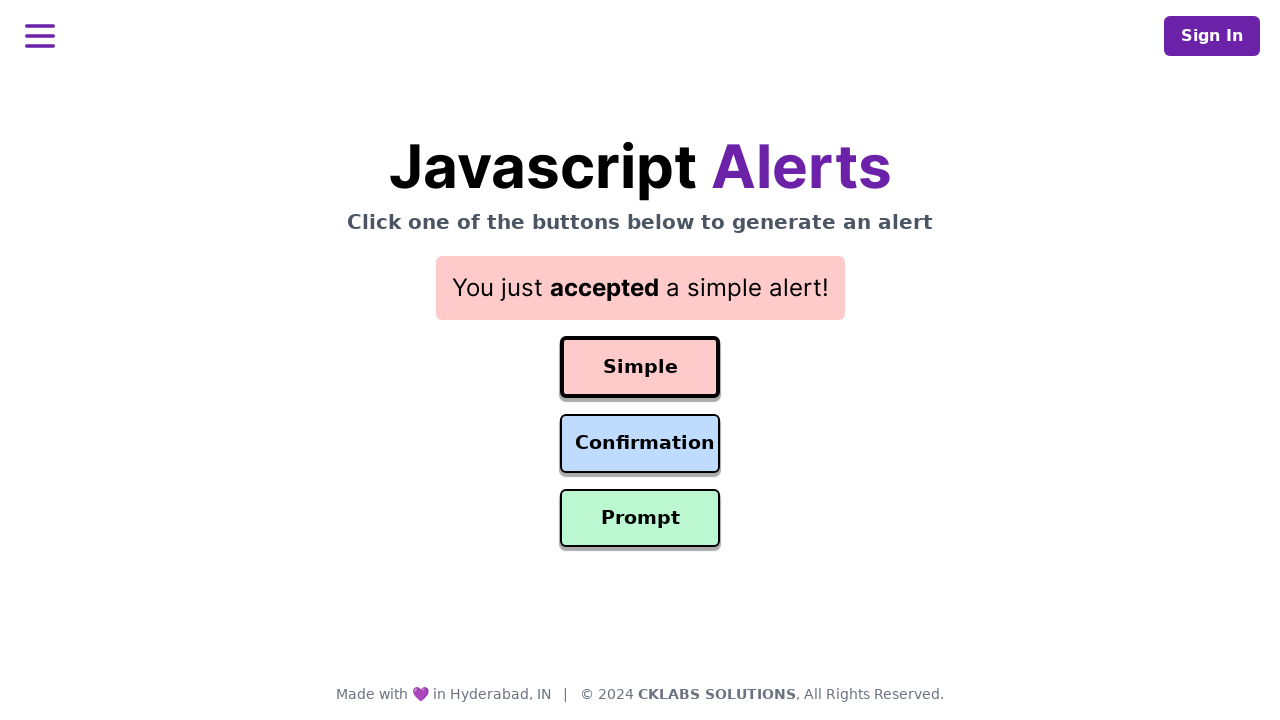

Set up dialog handler to accept the alert
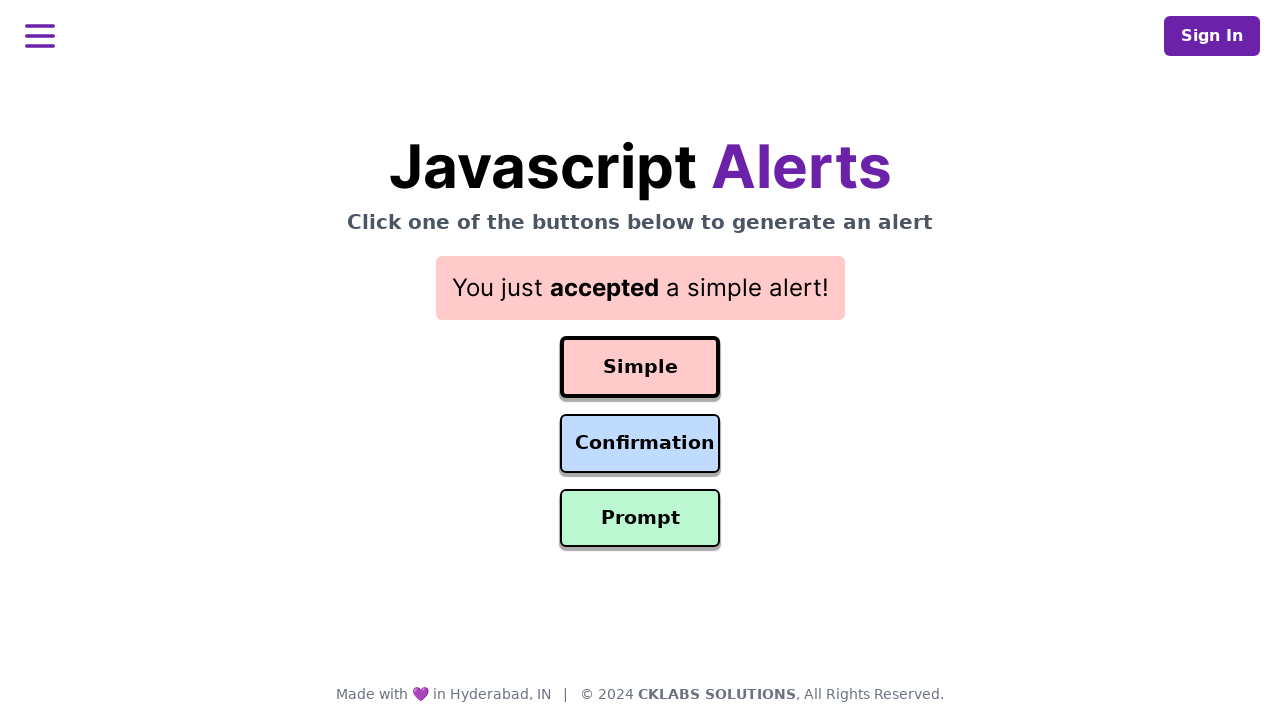

Waited for alert to be handled and dismissed
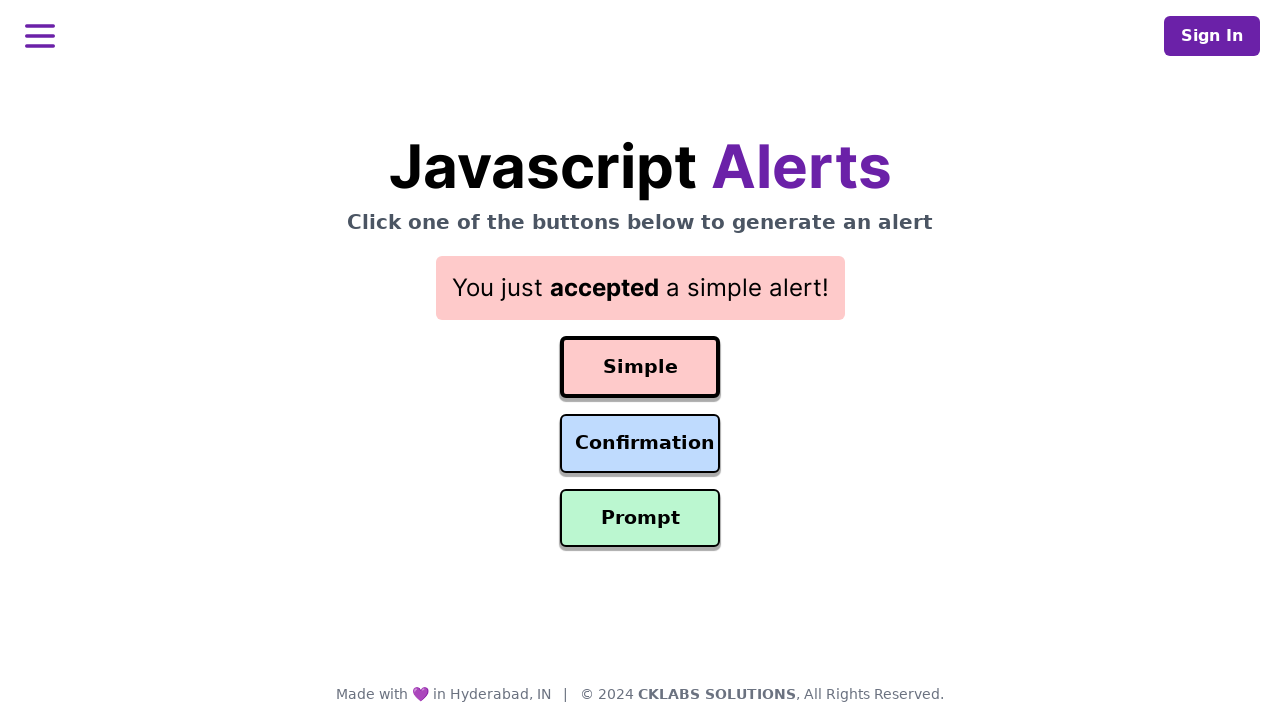

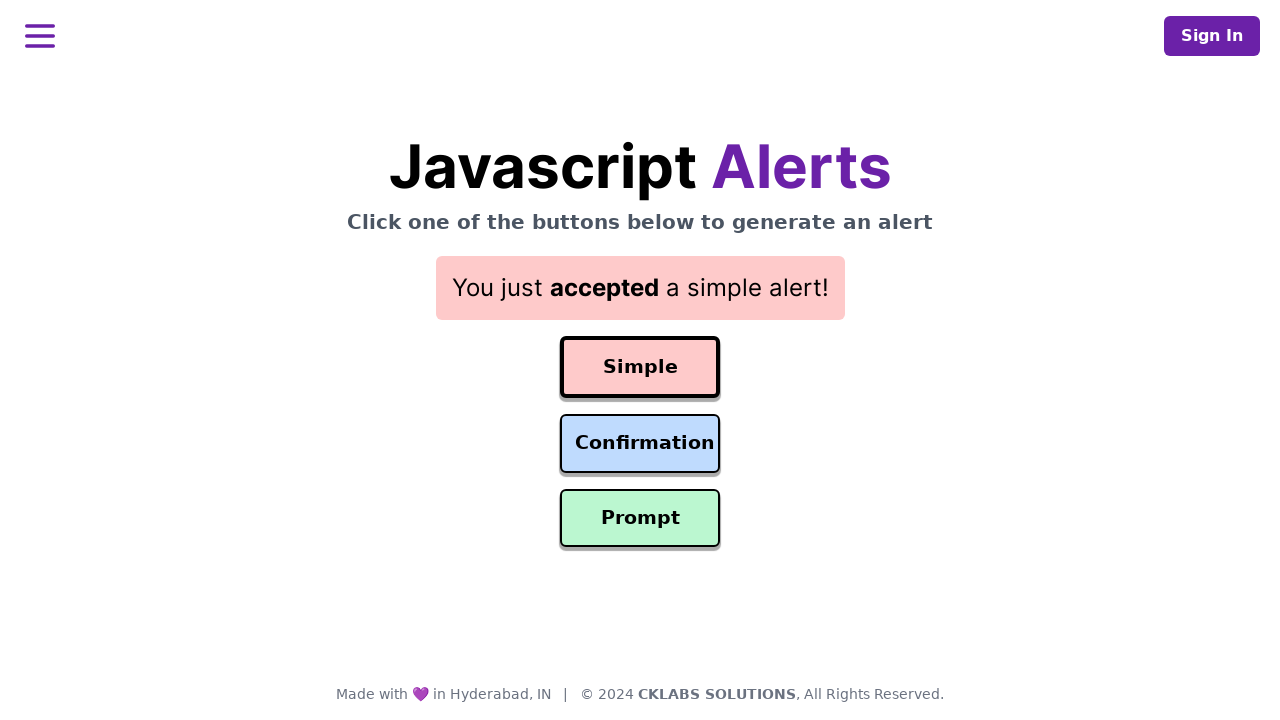